Tests dynamic checkbox visibility by verifying initial visibility, toggling the checkbox off, and confirming it becomes invisible

Starting URL: https://v1.training-support.net/selenium/dynamic-controls

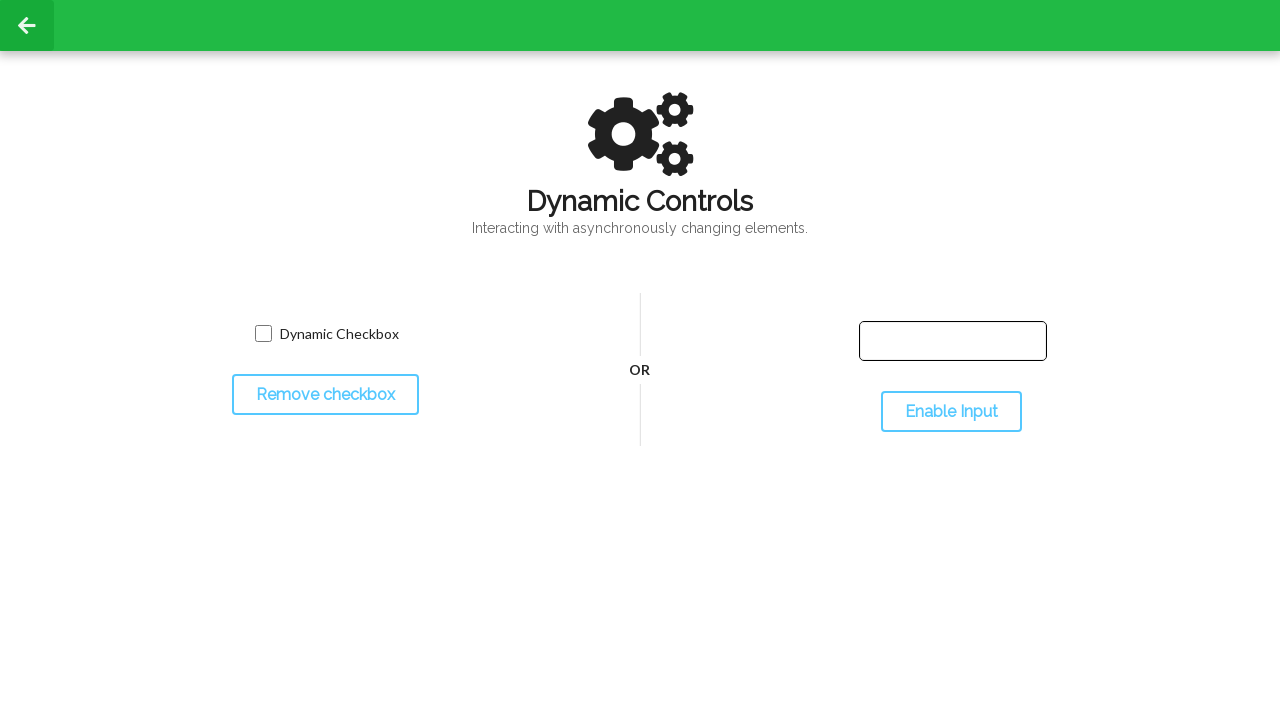

Waited for dynamic checkbox to be visible initially
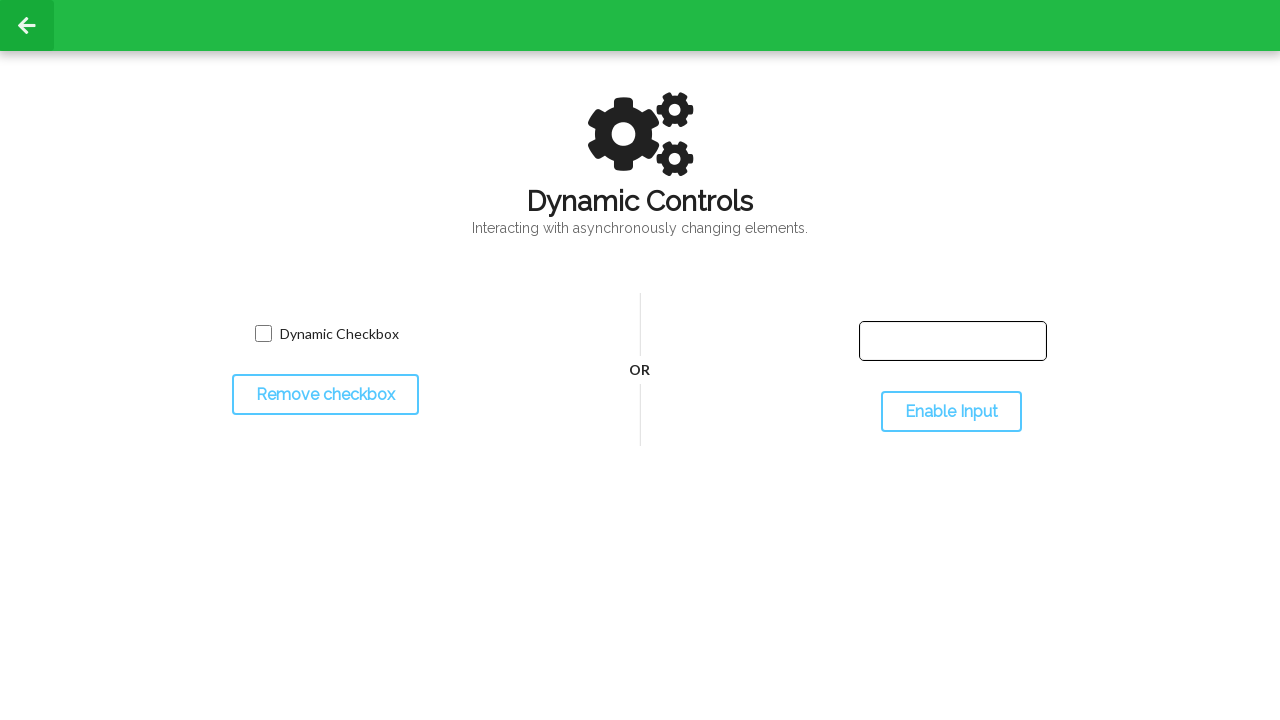

Located the dynamic checkbox element
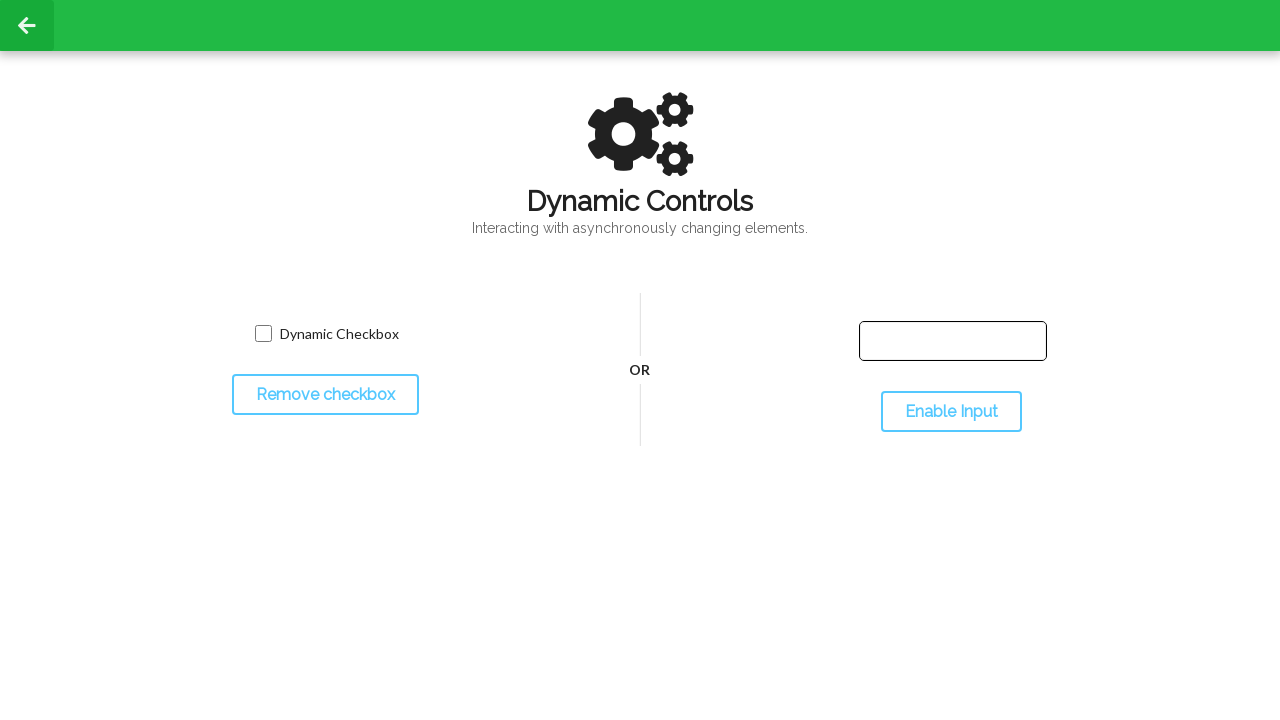

Verified checkbox is visible initially
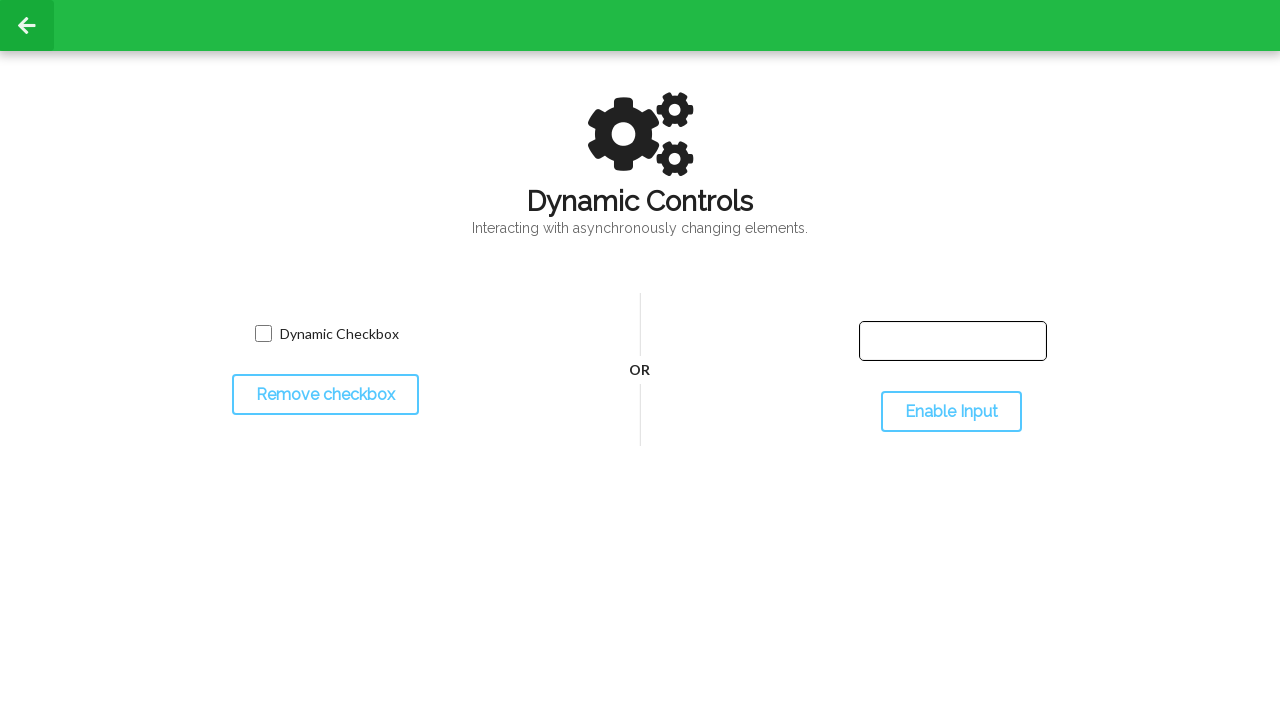

Clicked toggle button to hide checkbox at (325, 395) on #toggleCheckbox
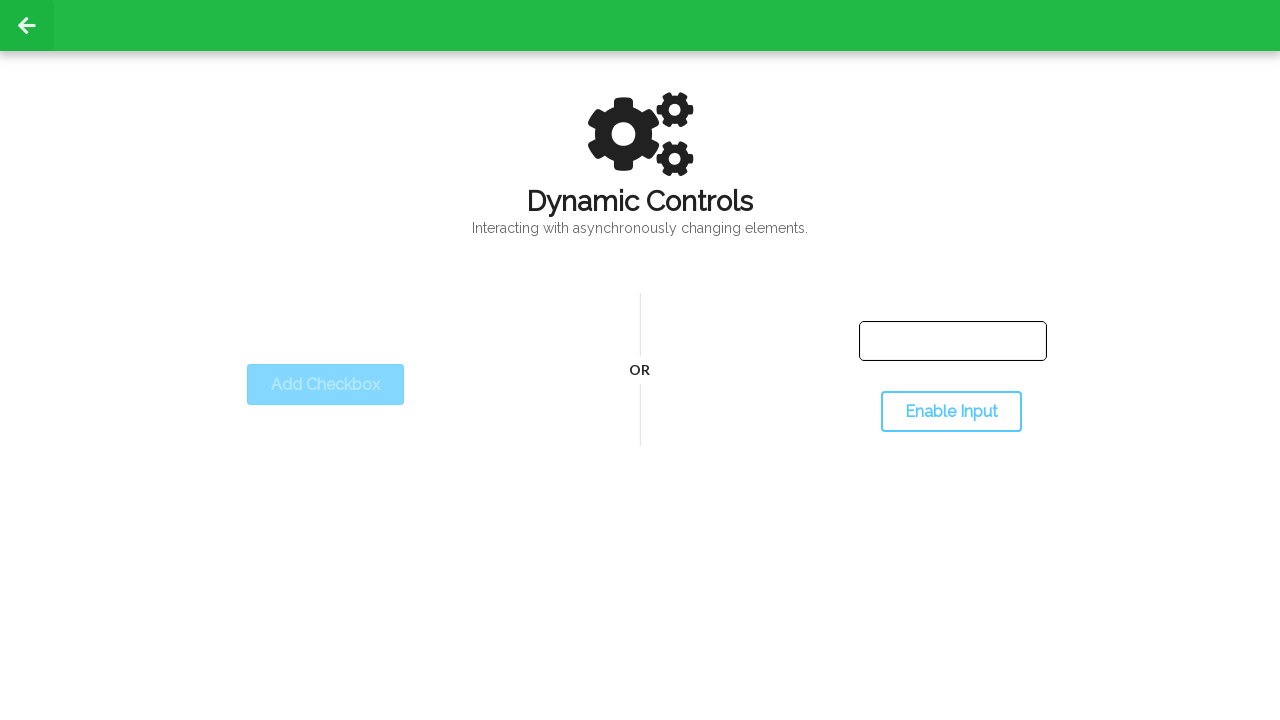

Waited for checkbox to become hidden after toggle
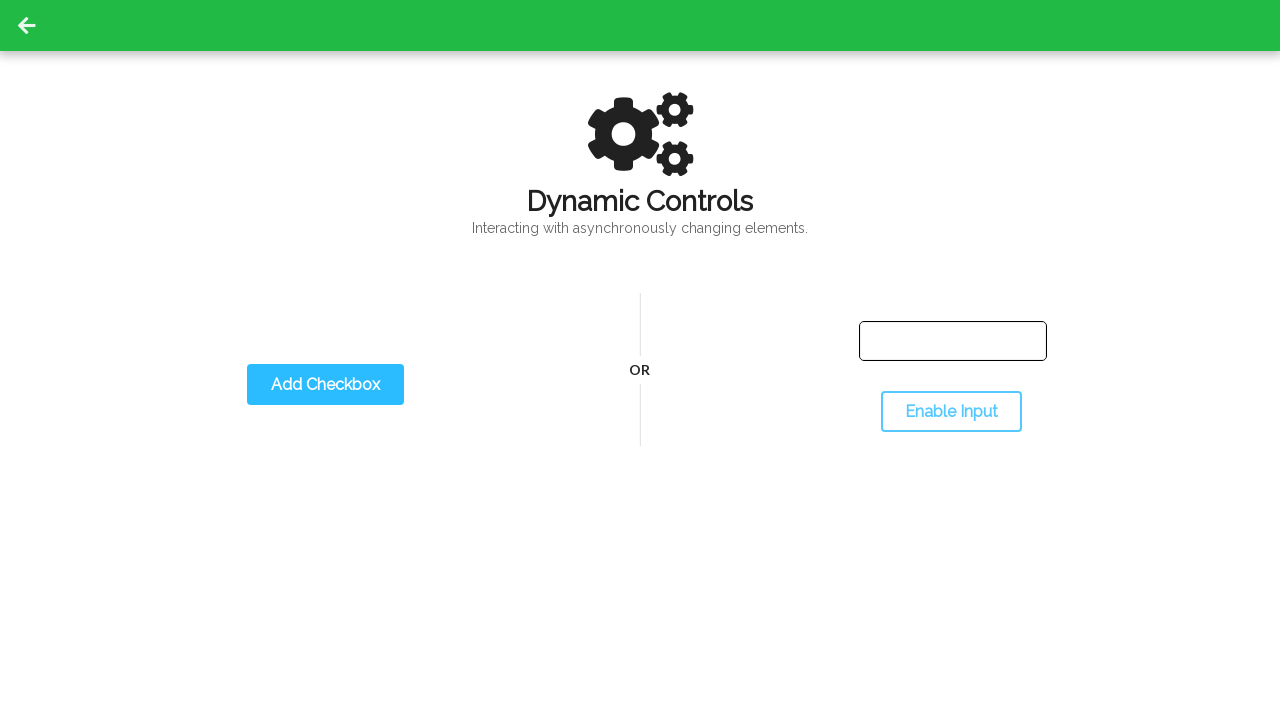

Verified checkbox is no longer visible
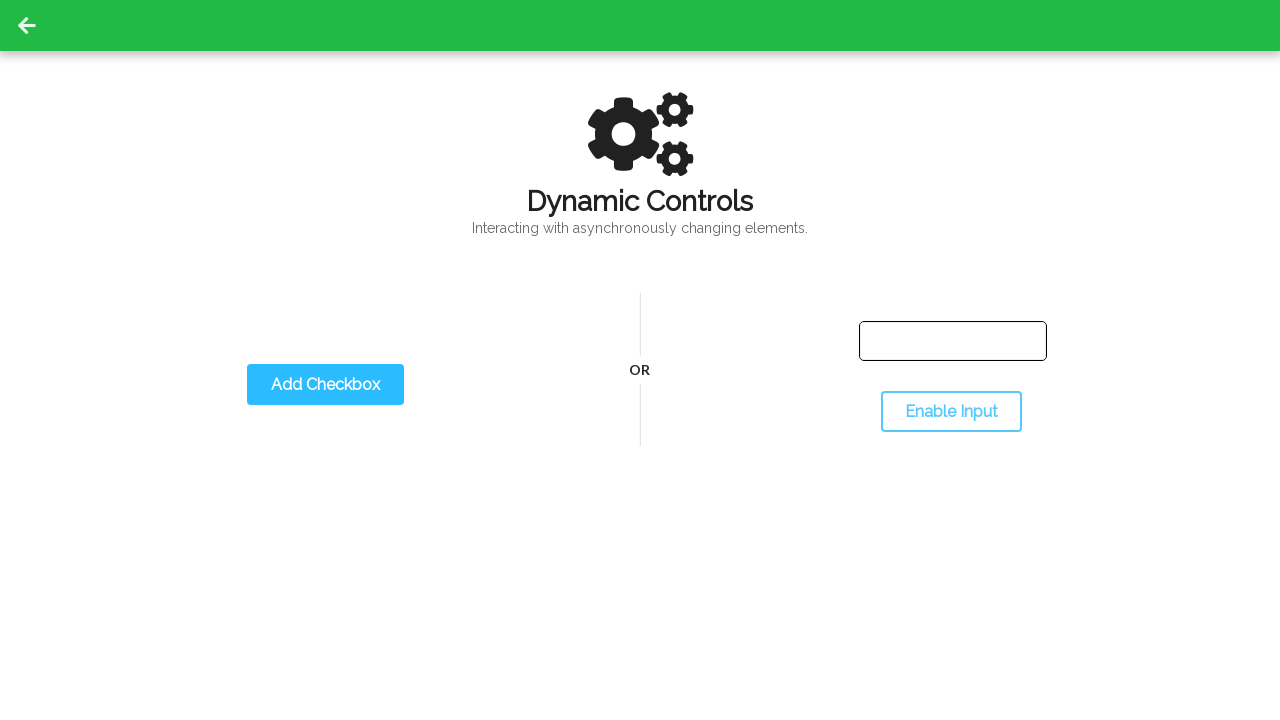

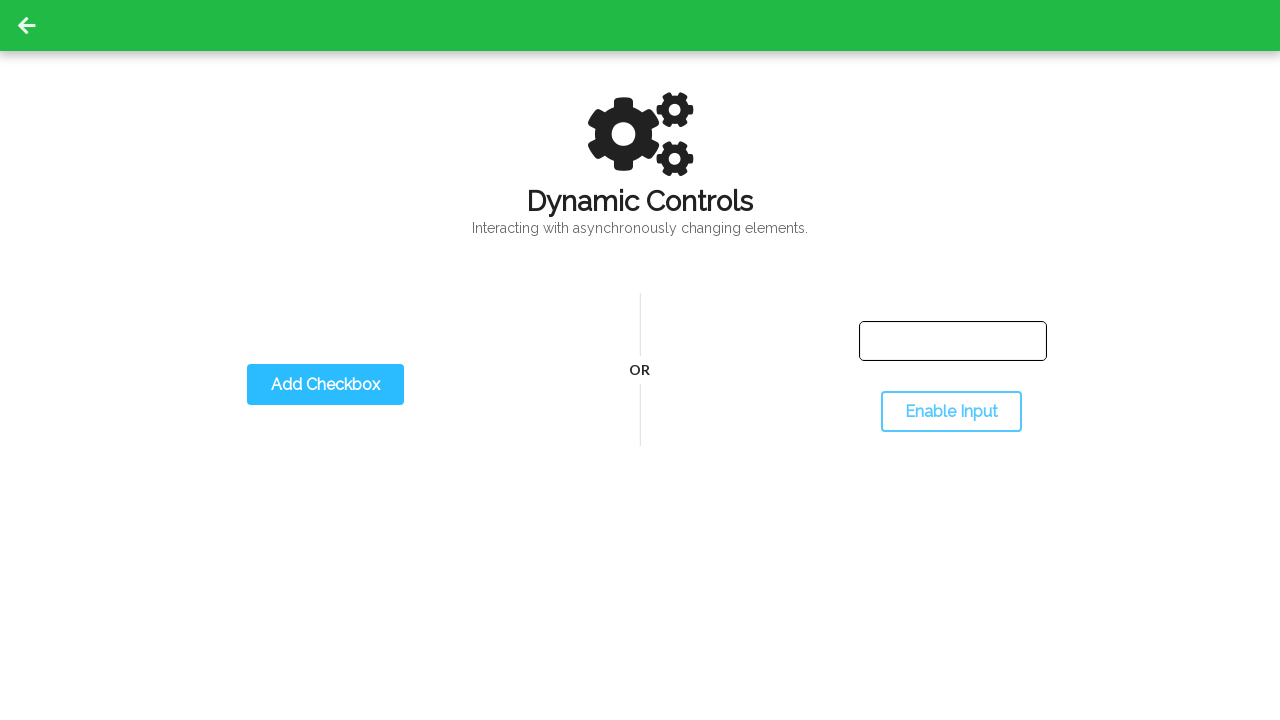